Tests VueJS dropdown selection by clicking the dropdown toggle and selecting different options

Starting URL: https://mikerodham.github.io/vue-dropdowns/

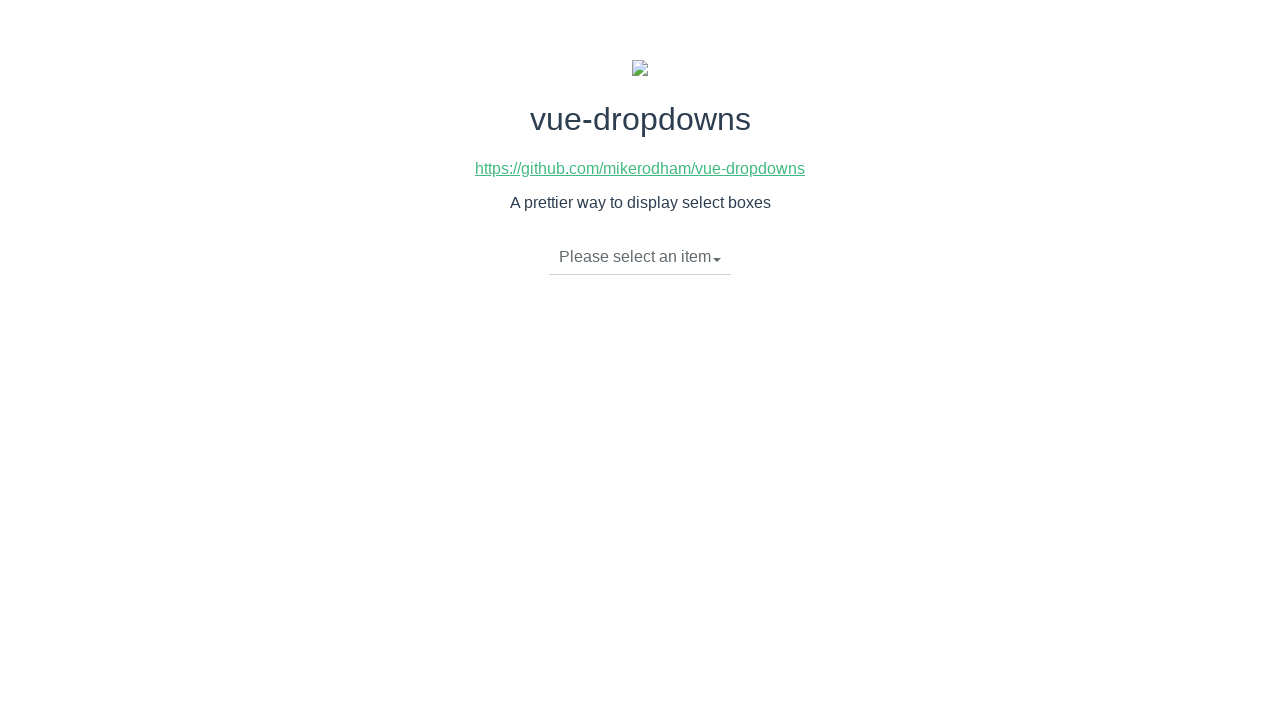

Clicked dropdown toggle to open menu at (640, 257) on li.dropdown-toggle
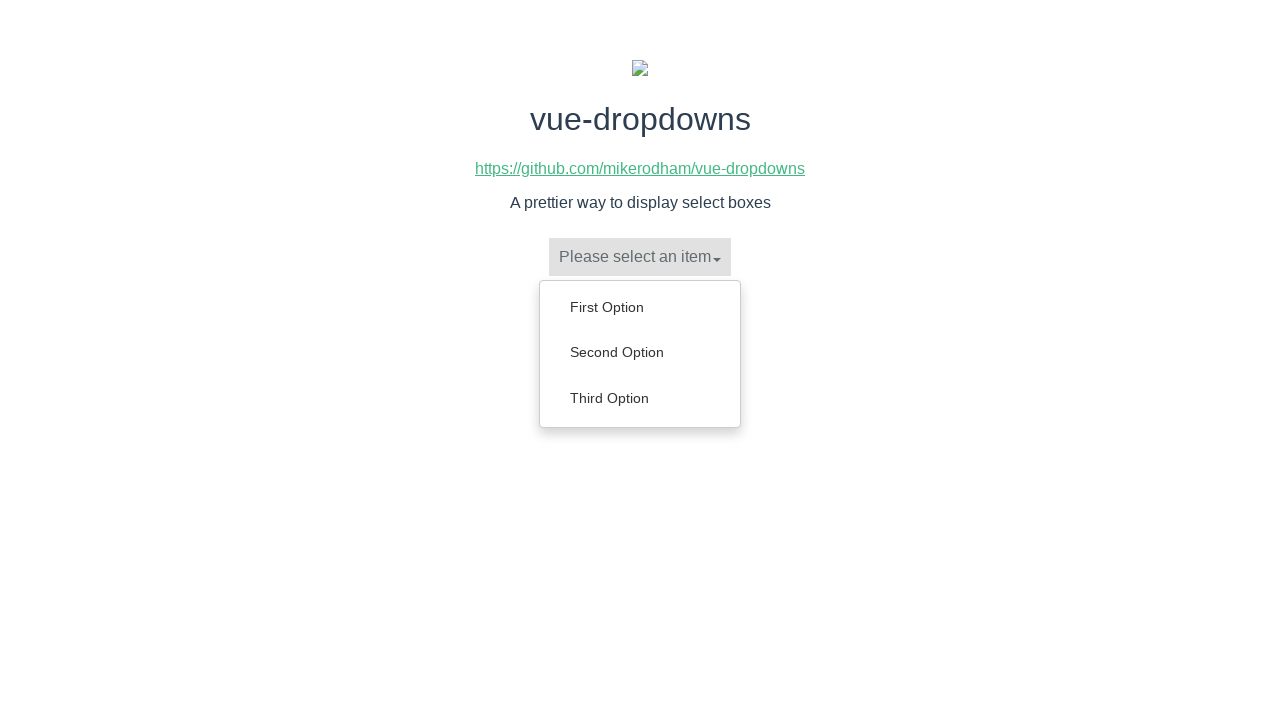

Dropdown menu items loaded
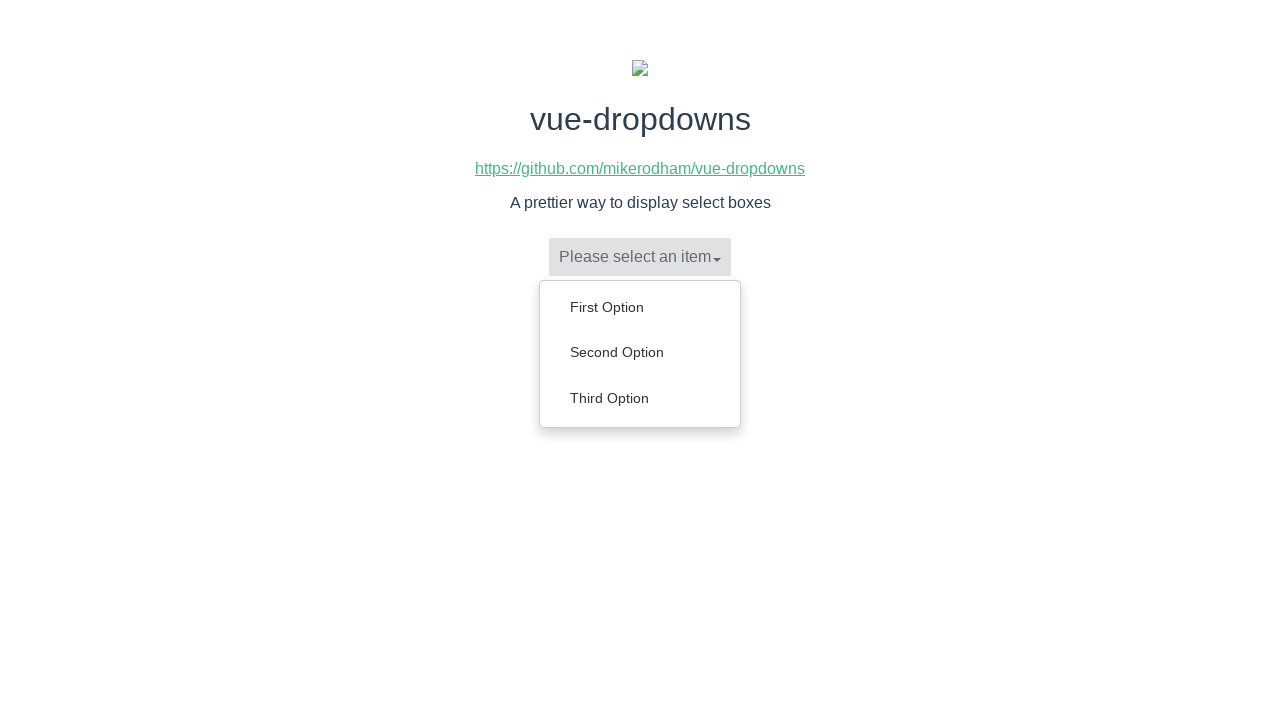

Selected 'First Option' from dropdown at (640, 307) on ul.dropdown-menu>li:has-text('First Option')
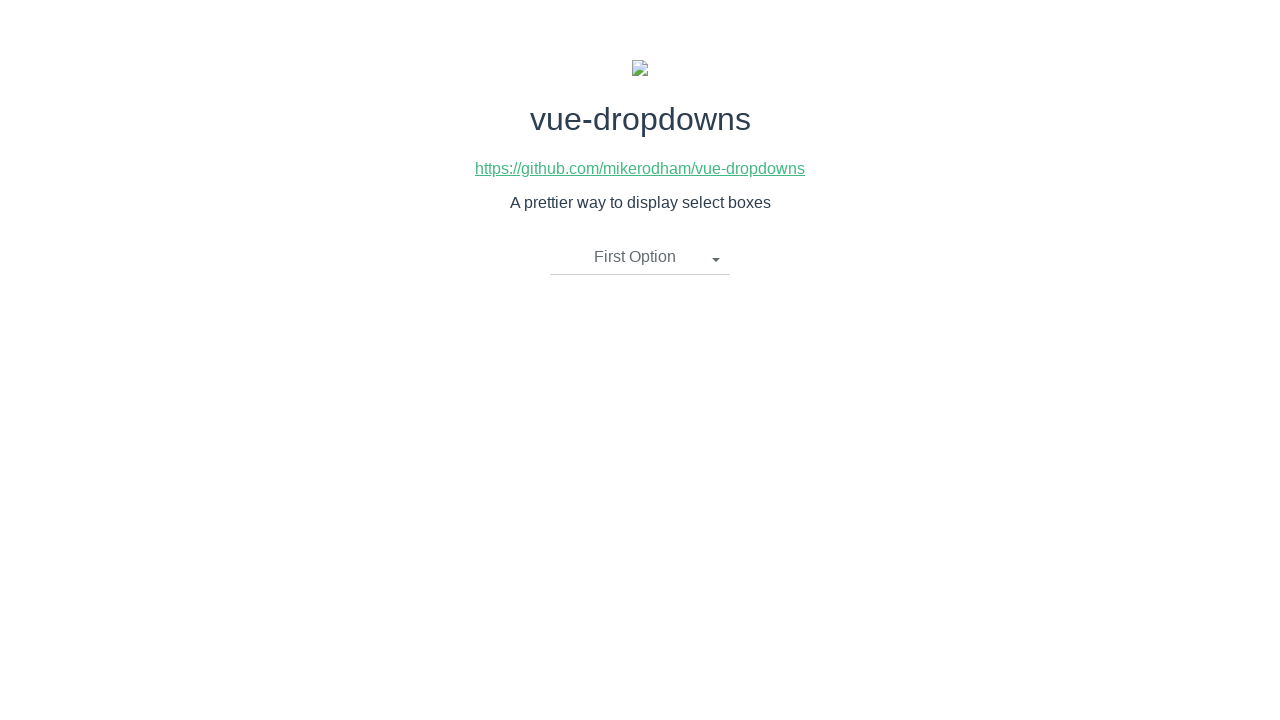

Clicked dropdown toggle to open menu at (640, 257) on li.dropdown-toggle
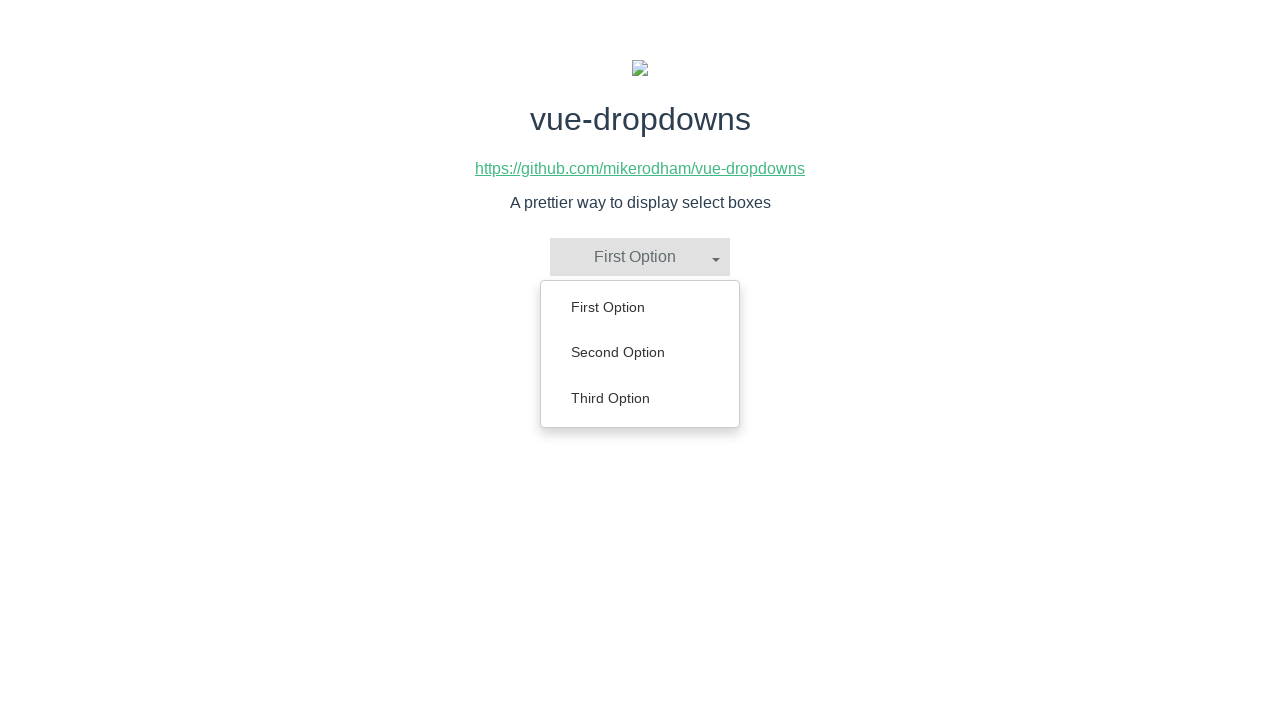

Dropdown menu items loaded
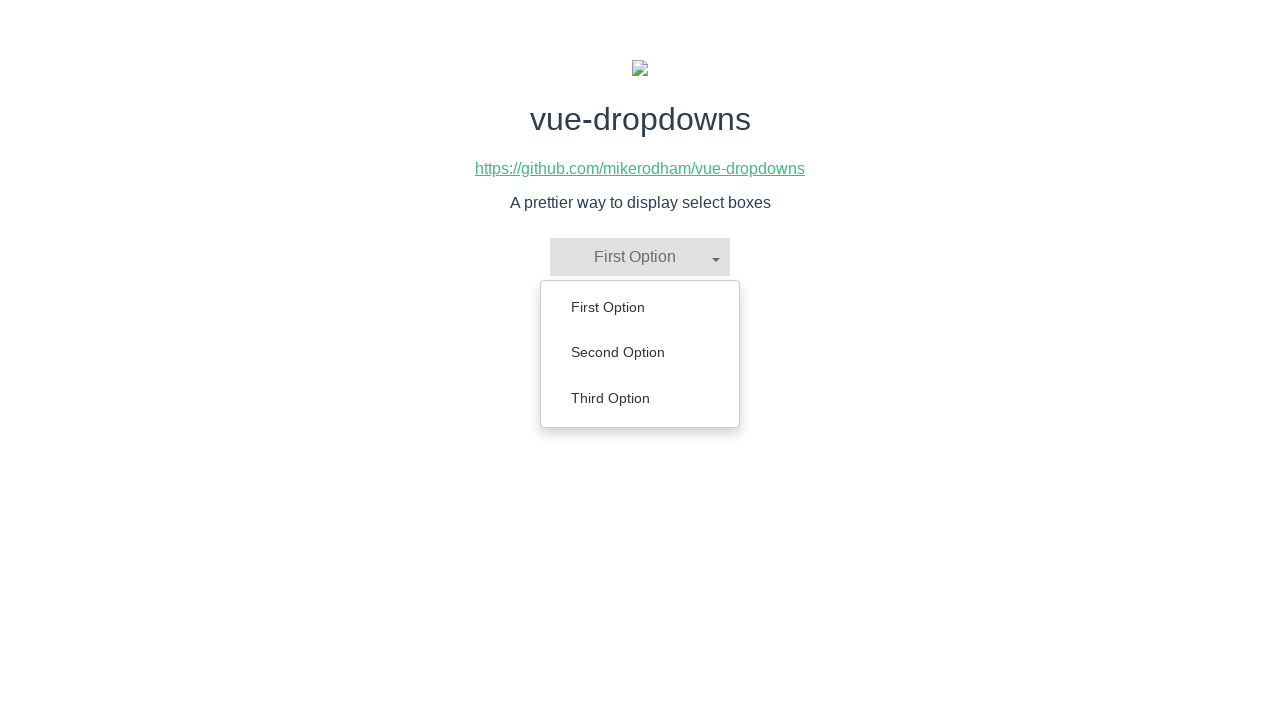

Selected 'Second Option' from dropdown at (640, 352) on ul.dropdown-menu>li:has-text('Second Option')
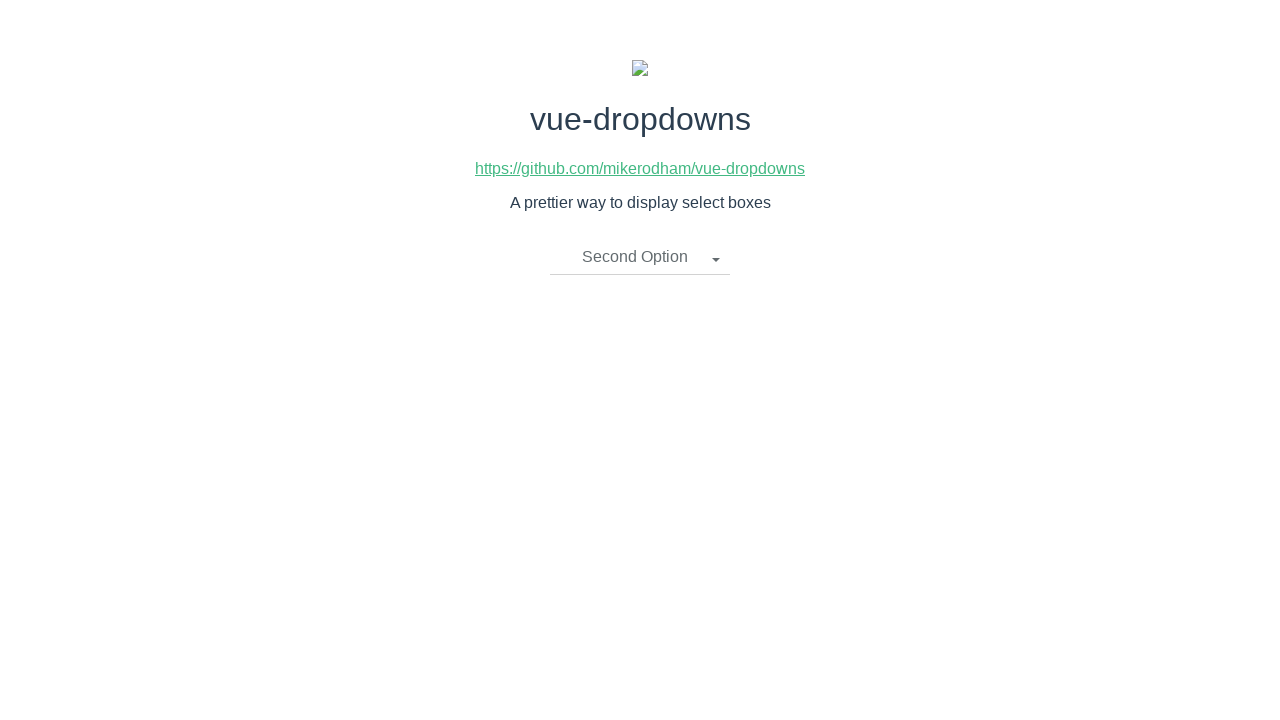

Clicked dropdown toggle to open menu at (640, 257) on li.dropdown-toggle
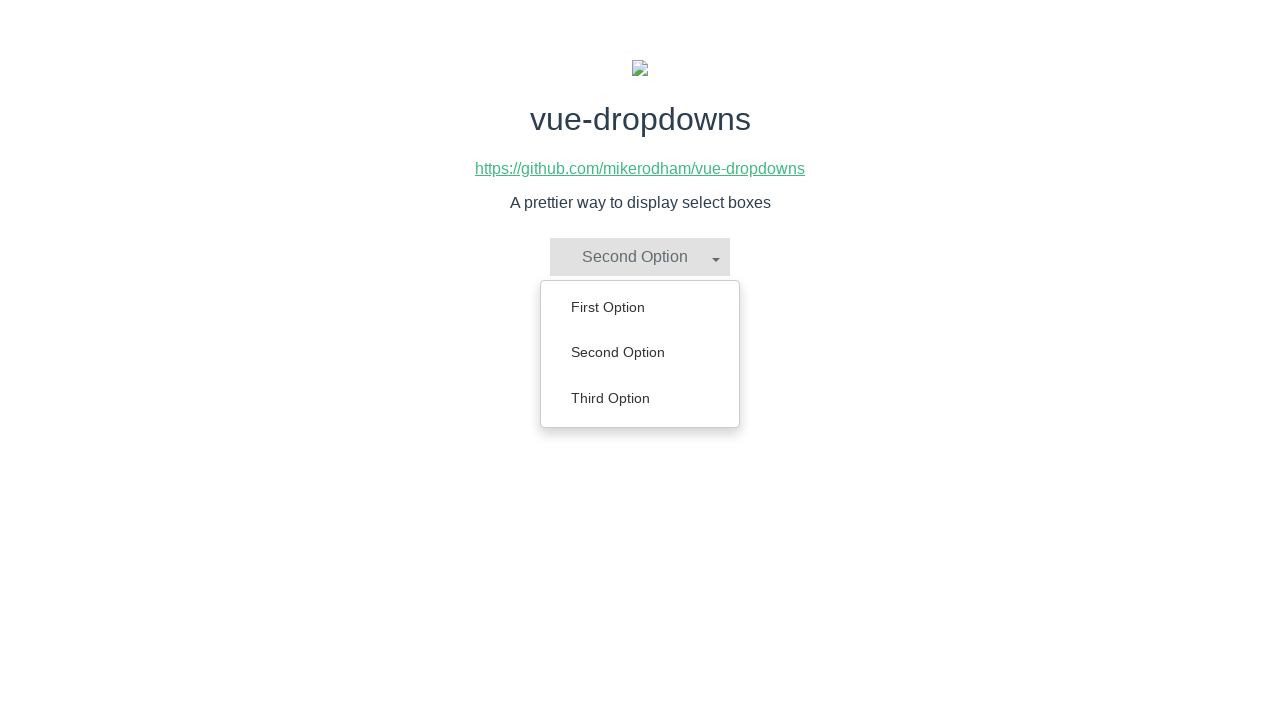

Dropdown menu items loaded
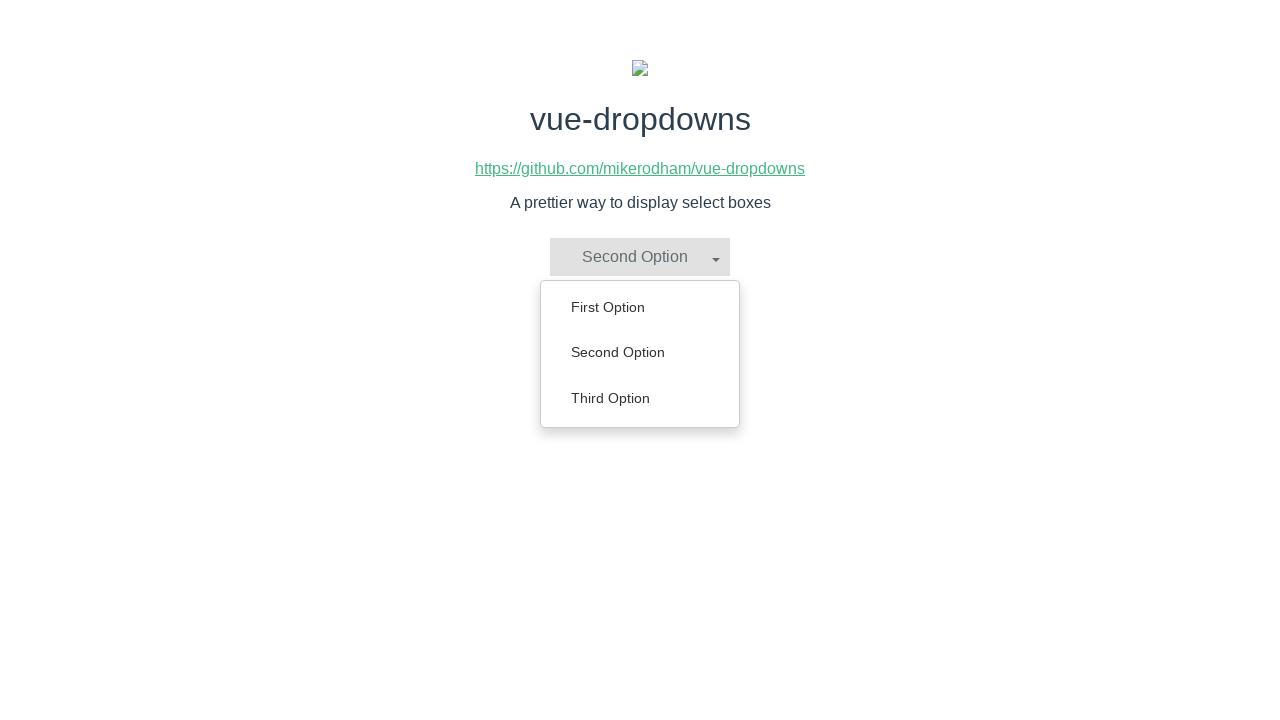

Selected 'Third Option' from dropdown at (640, 398) on ul.dropdown-menu>li:has-text('Third Option')
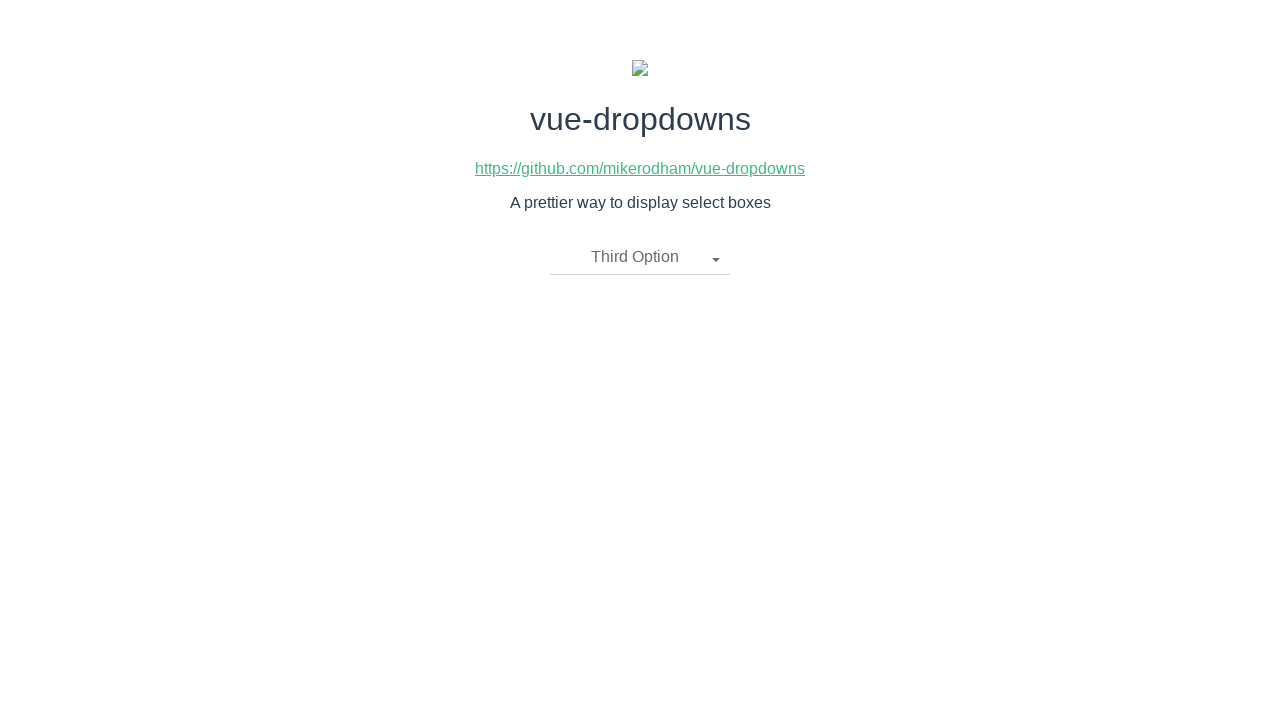

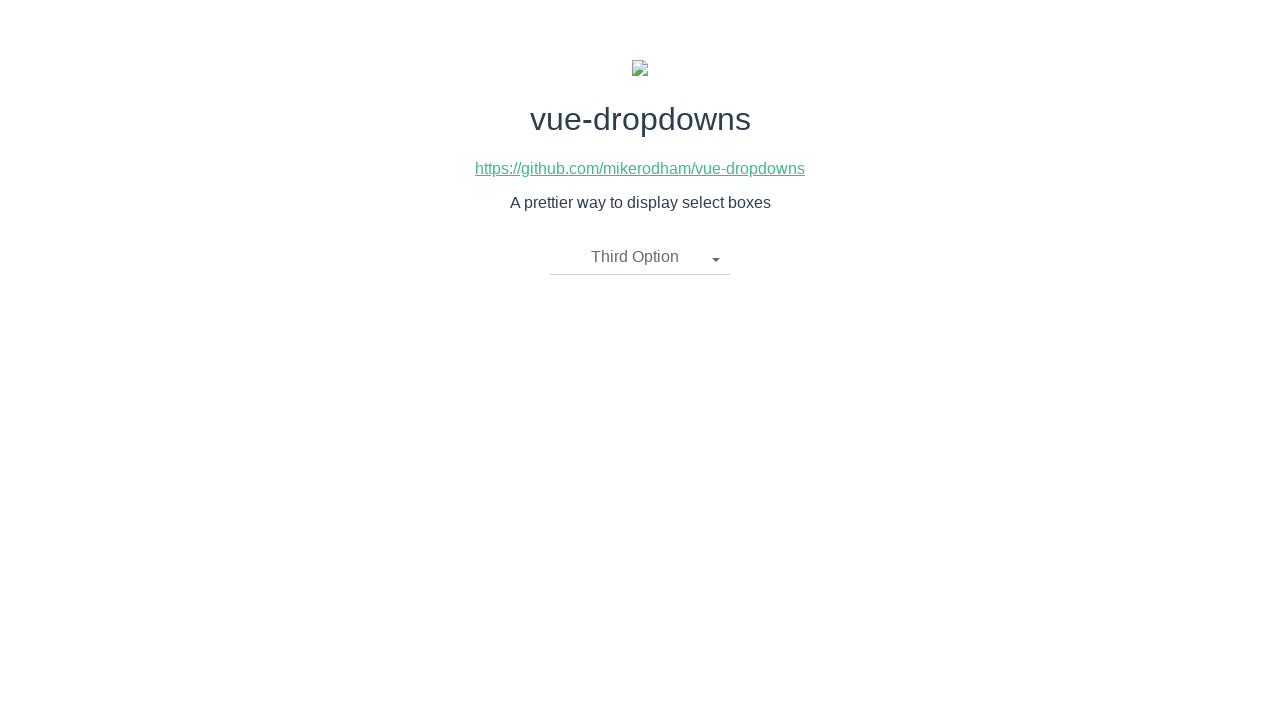